Demonstrates browser navigation by visiting a website and then using the navigate method to visit the same URL again, showing different navigation approaches.

Starting URL: http://www.santabanta.com/

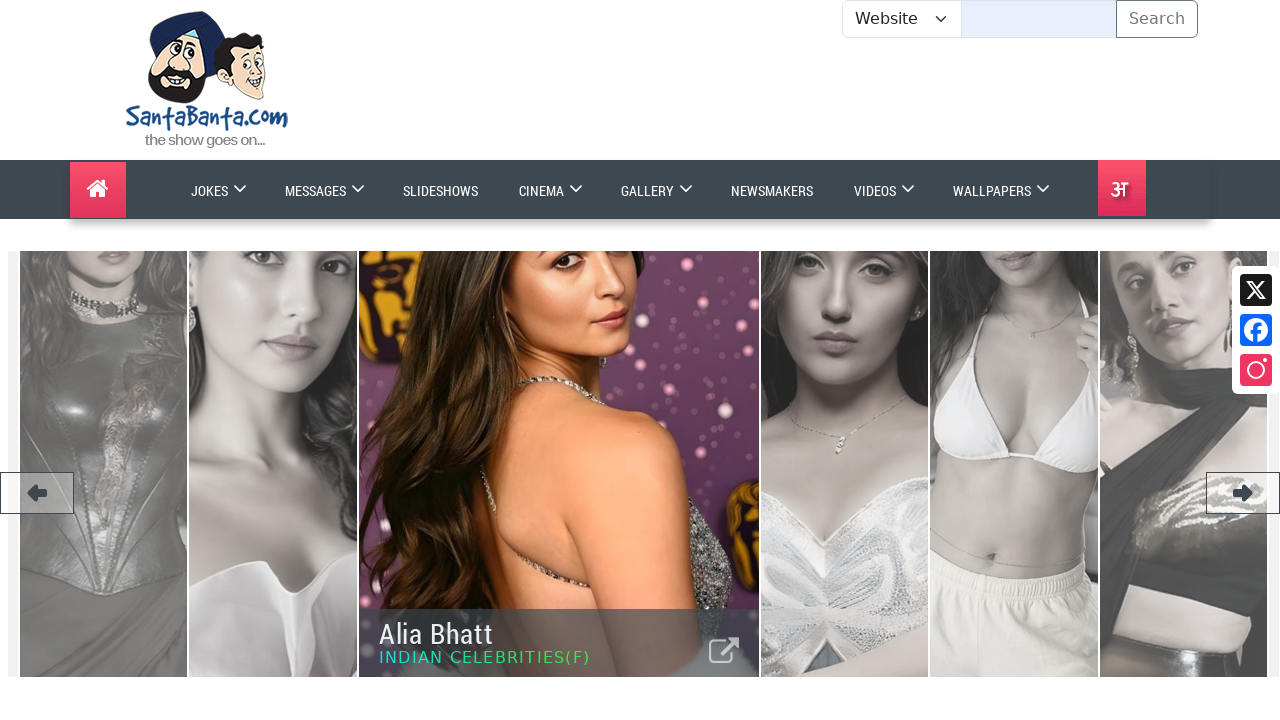

Navigated to http://www.santabanta.com/ using goto method
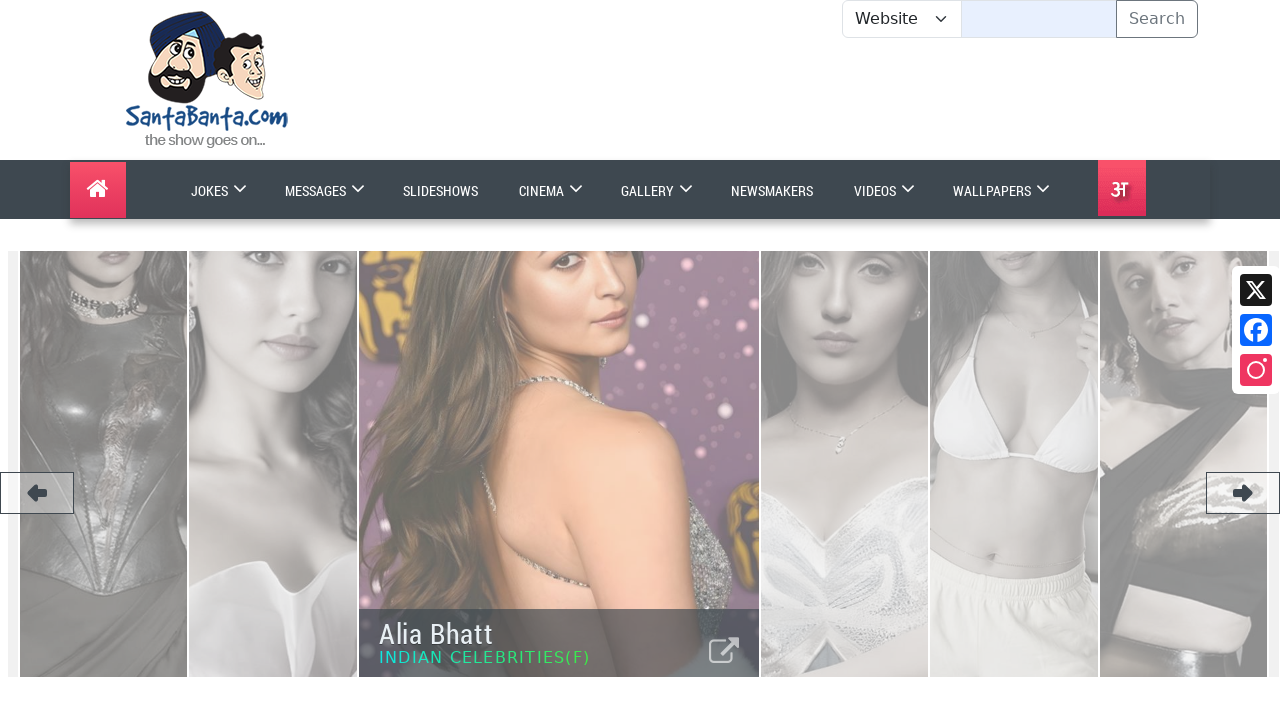

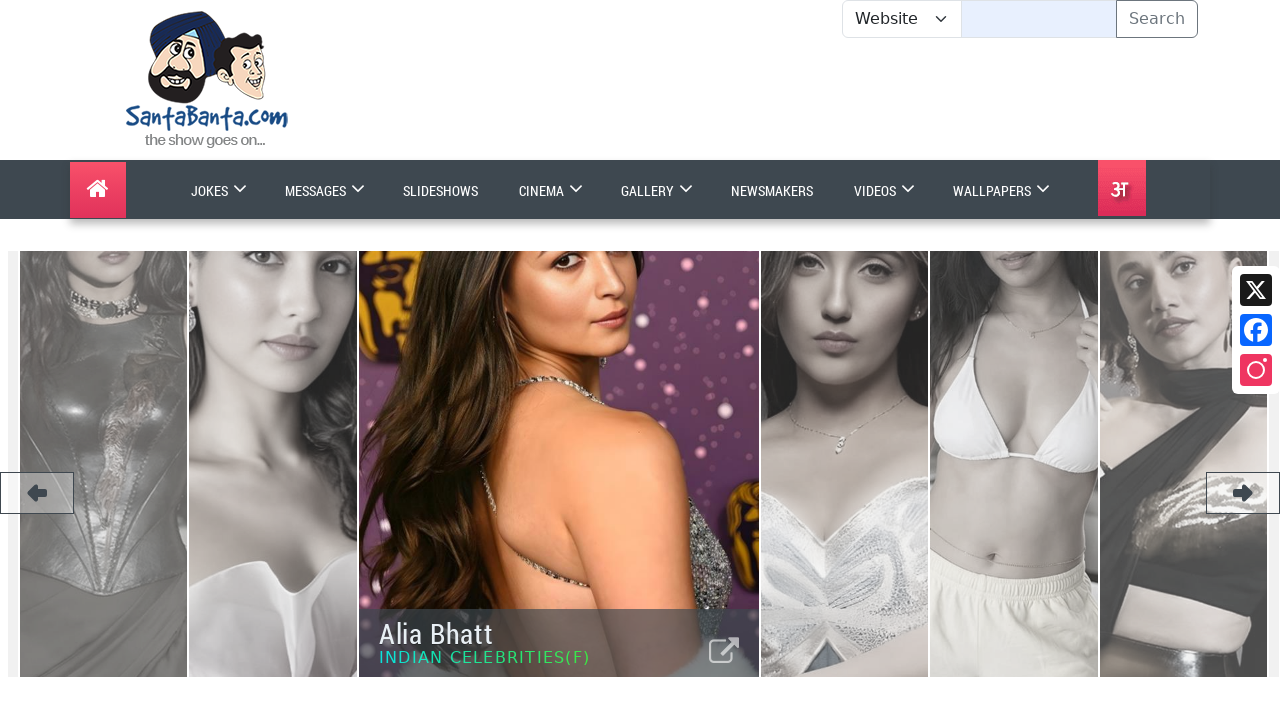